Tests navigation to GitHub Pricing page by clicking the Pricing link and verifying the page loads

Starting URL: https://github.com/

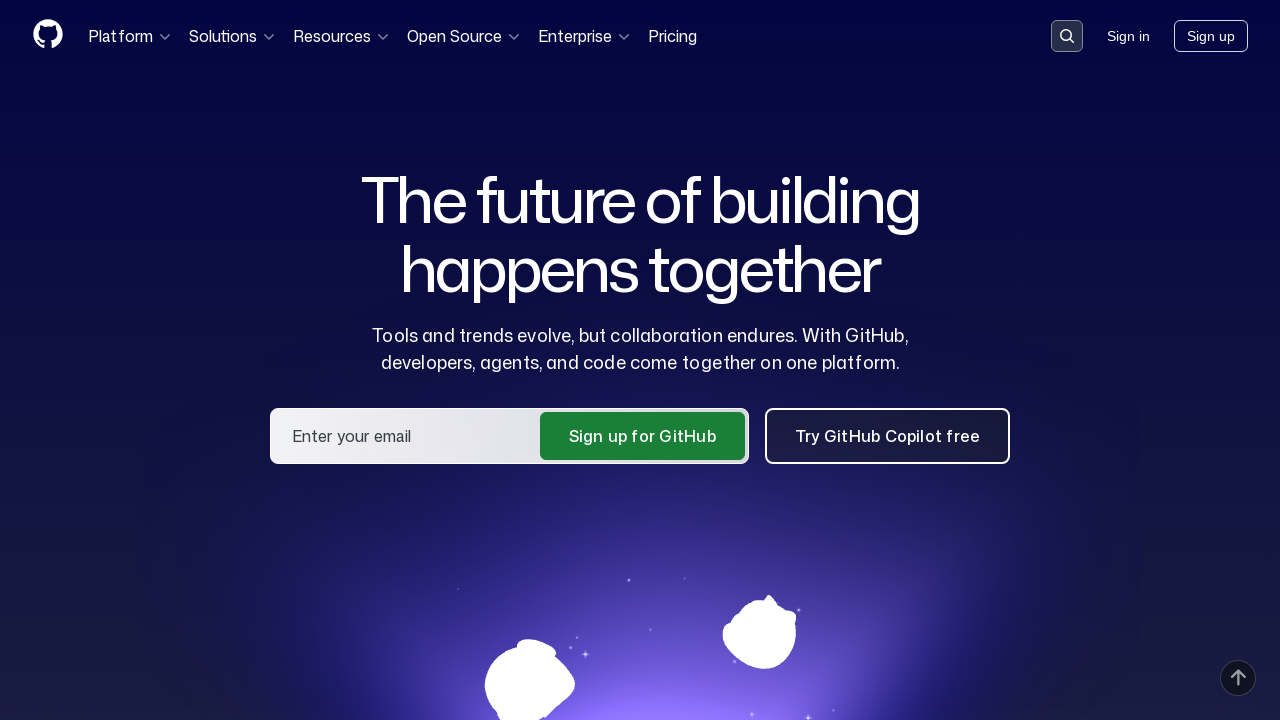

Clicked on Pricing link at (672, 36) on a:has-text('Pricing')
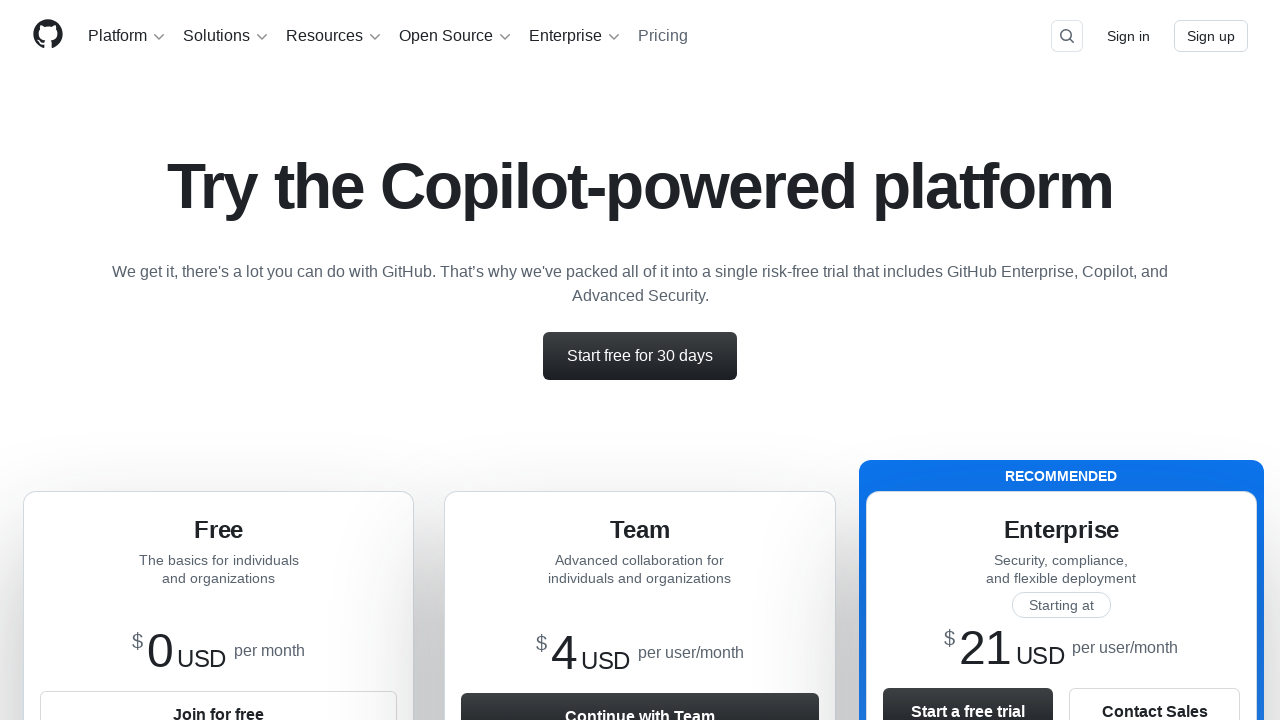

Pricing page loaded (domcontentloaded)
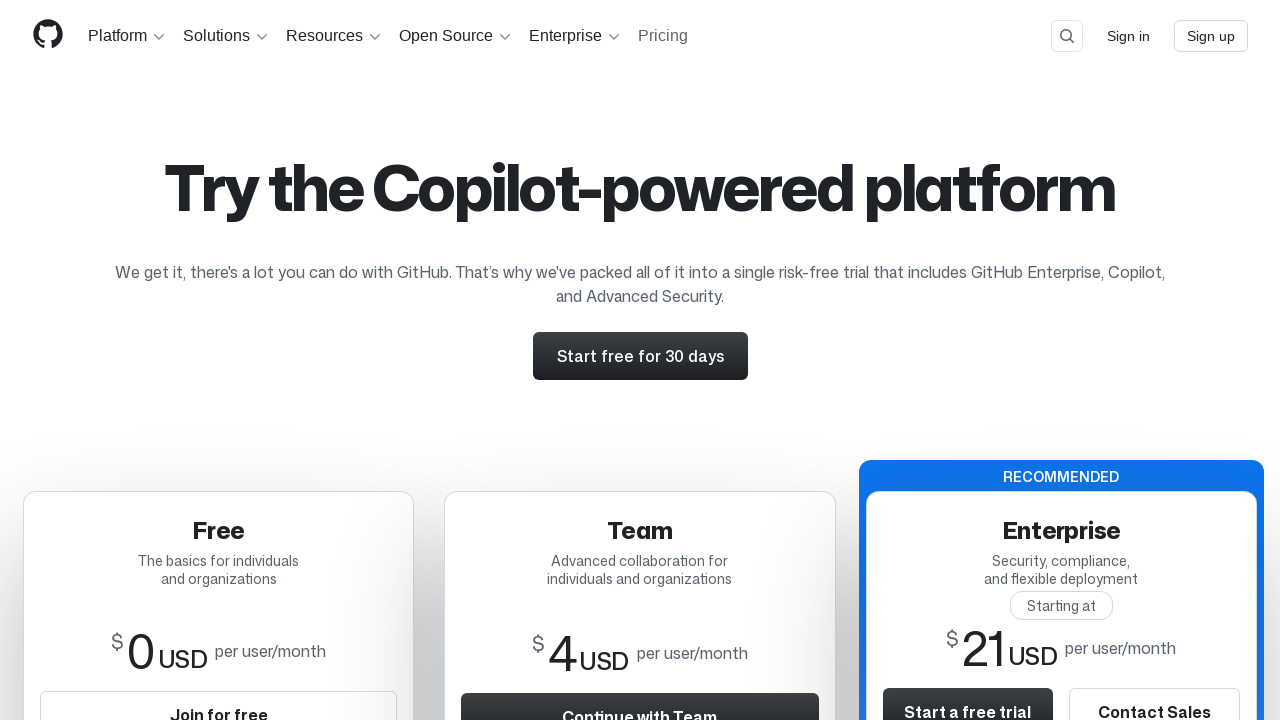

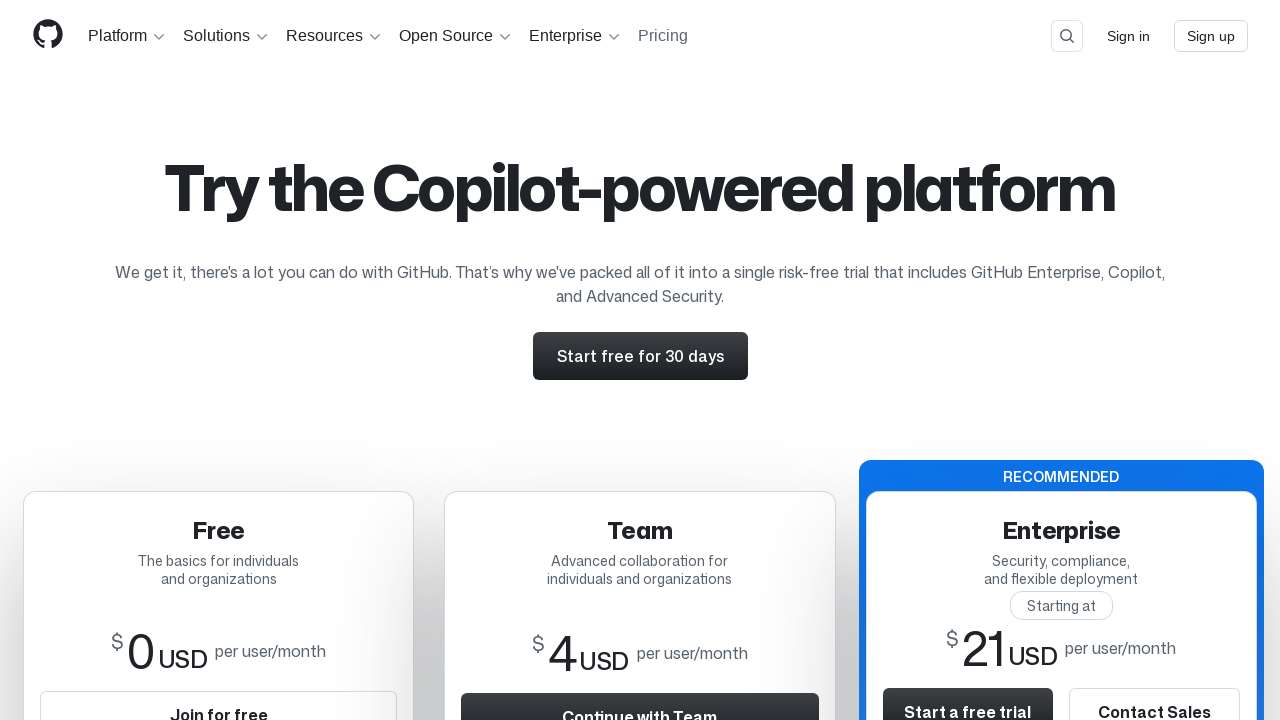